Tests drag and drop functionality by dragging an element from source to destination

Starting URL: https://selenium08.blogspot.com/2020/01/drag-drop.html

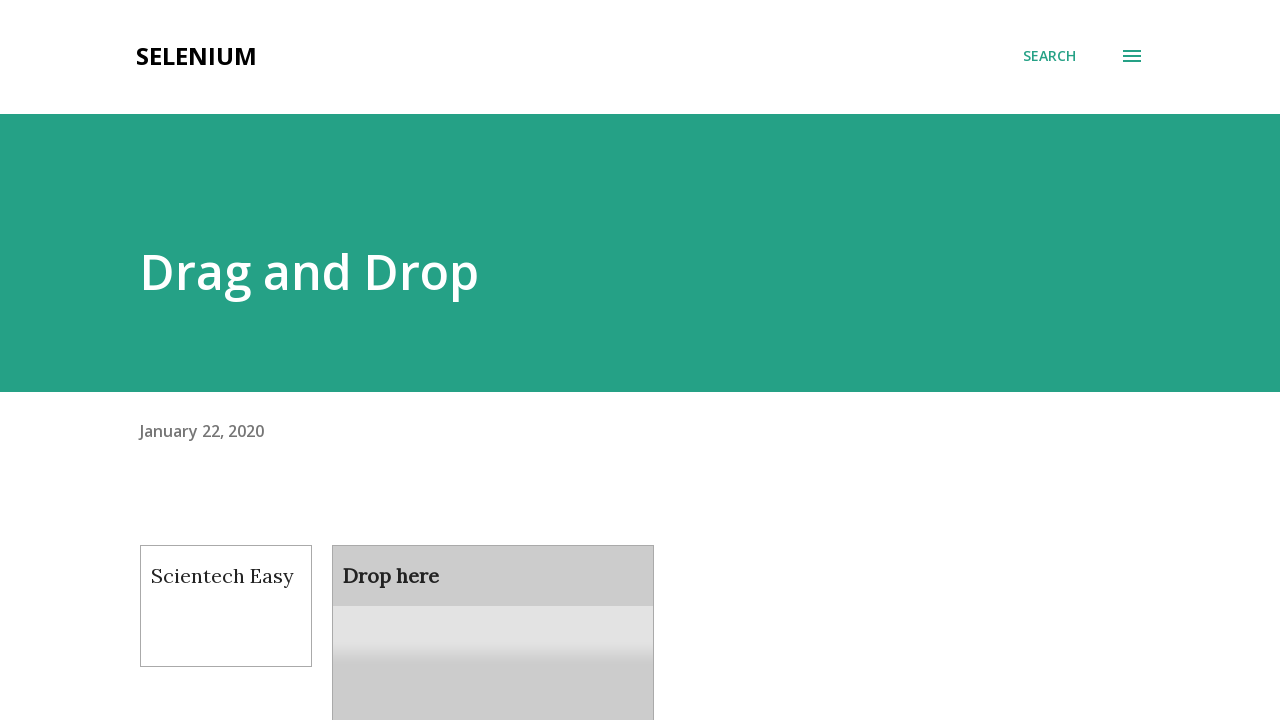

Navigated to drag and drop test page
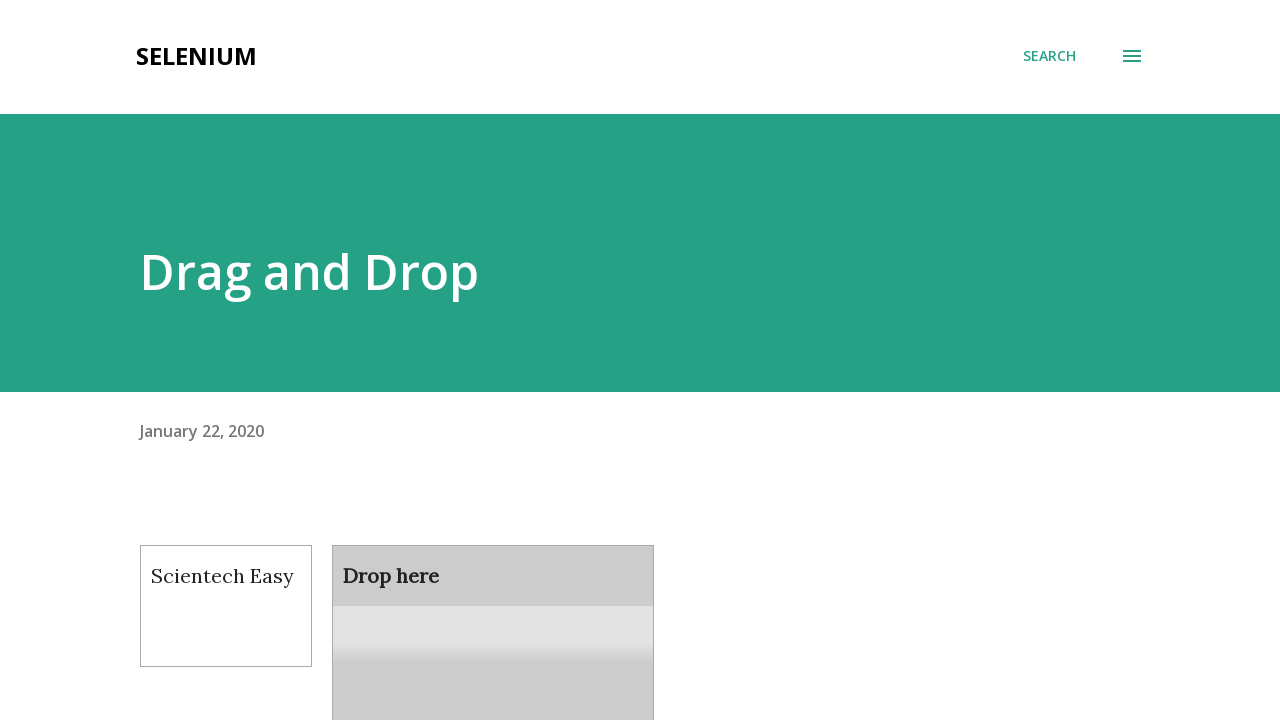

Located draggable source element
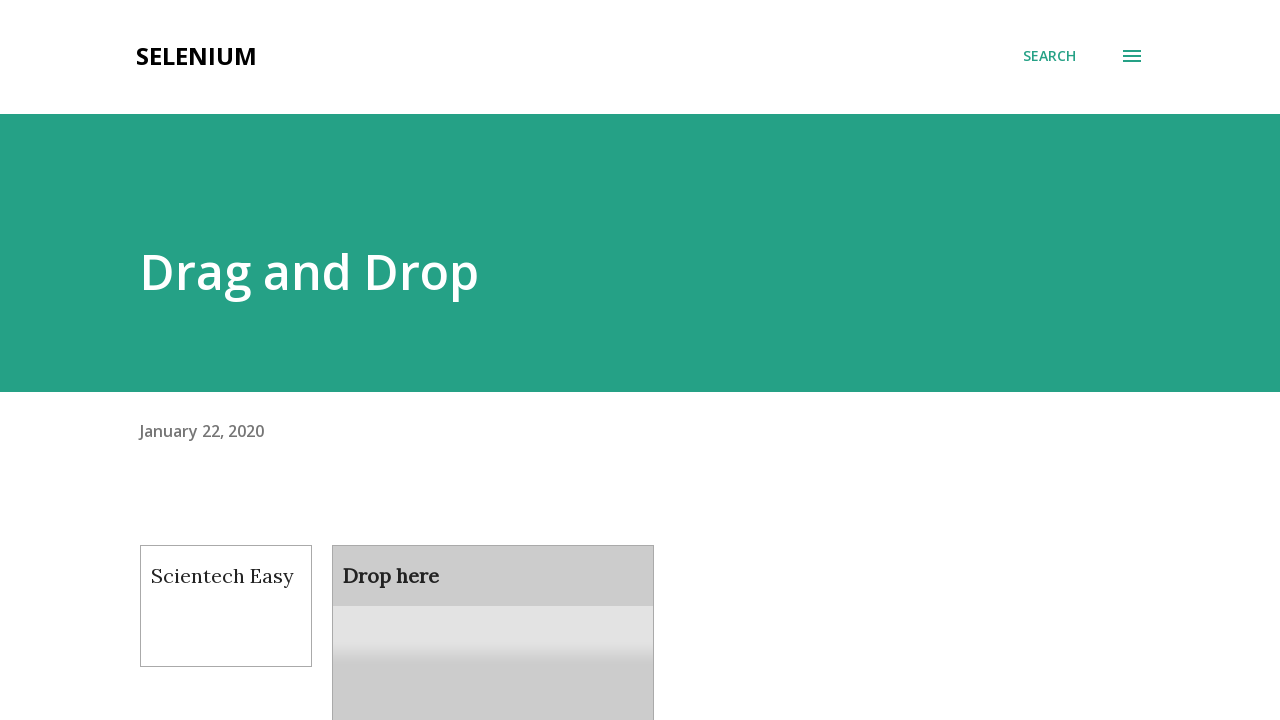

Located droppable destination element
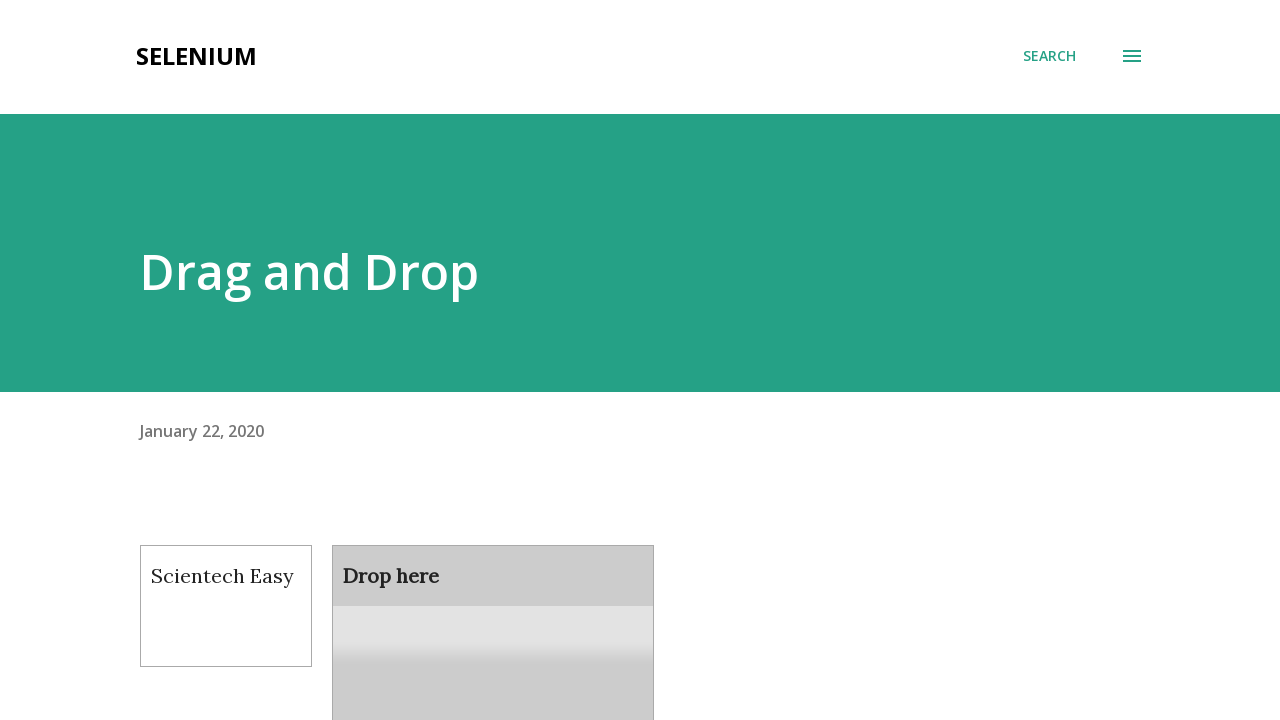

Performed drag and drop operation from source to destination at (493, 609)
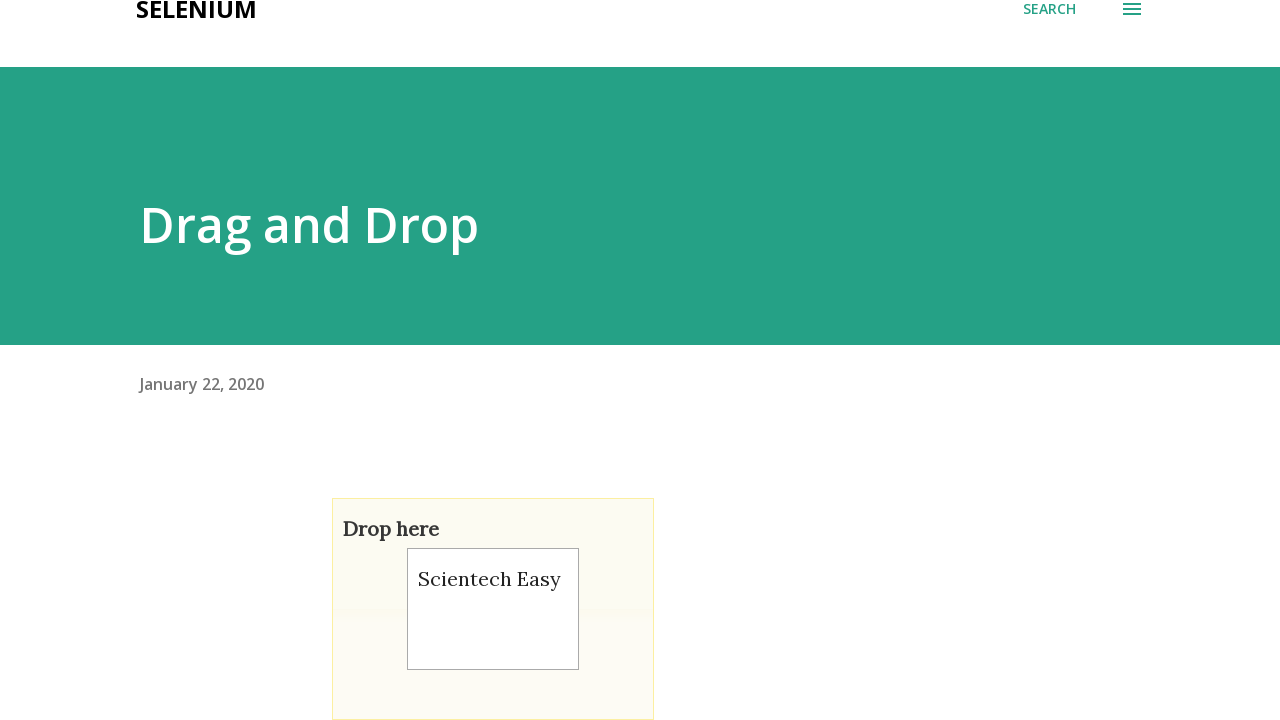

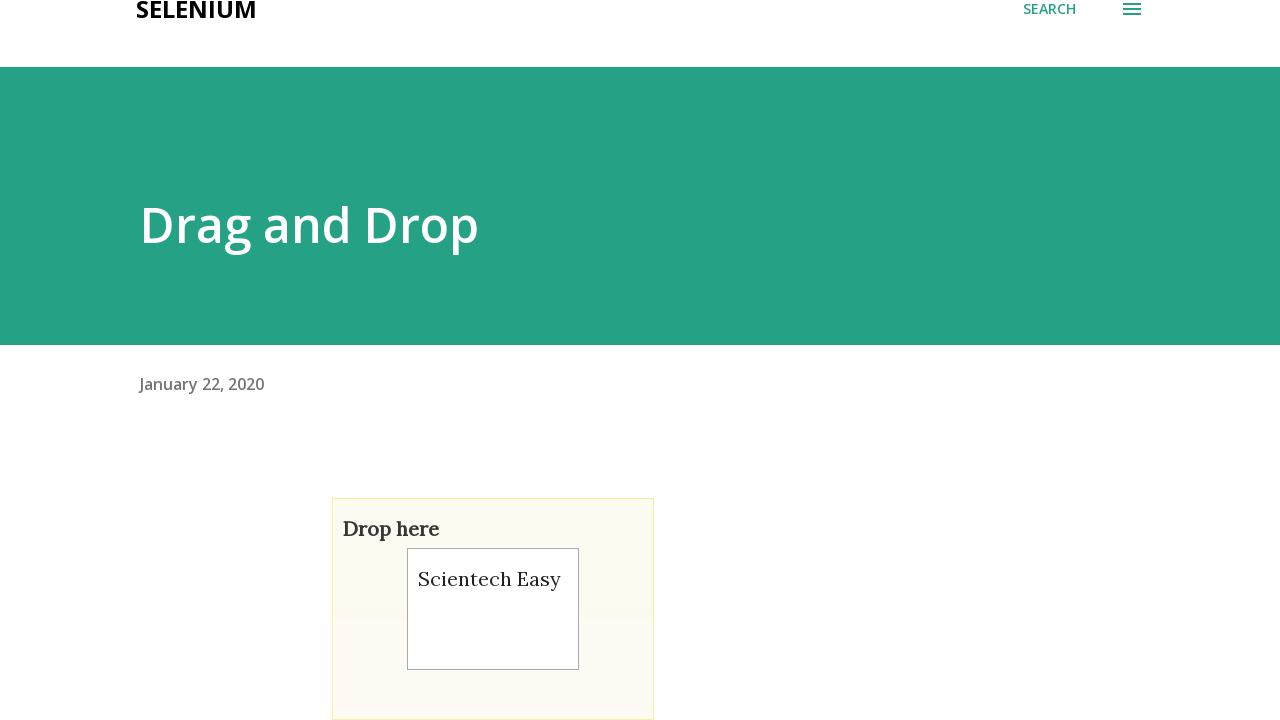